Tests various element locator strategies on Selenium's web form test page by filling text input, password field, textarea, and clicking navigation links.

Starting URL: https://www.selenium.dev/selenium/web/web-form.html

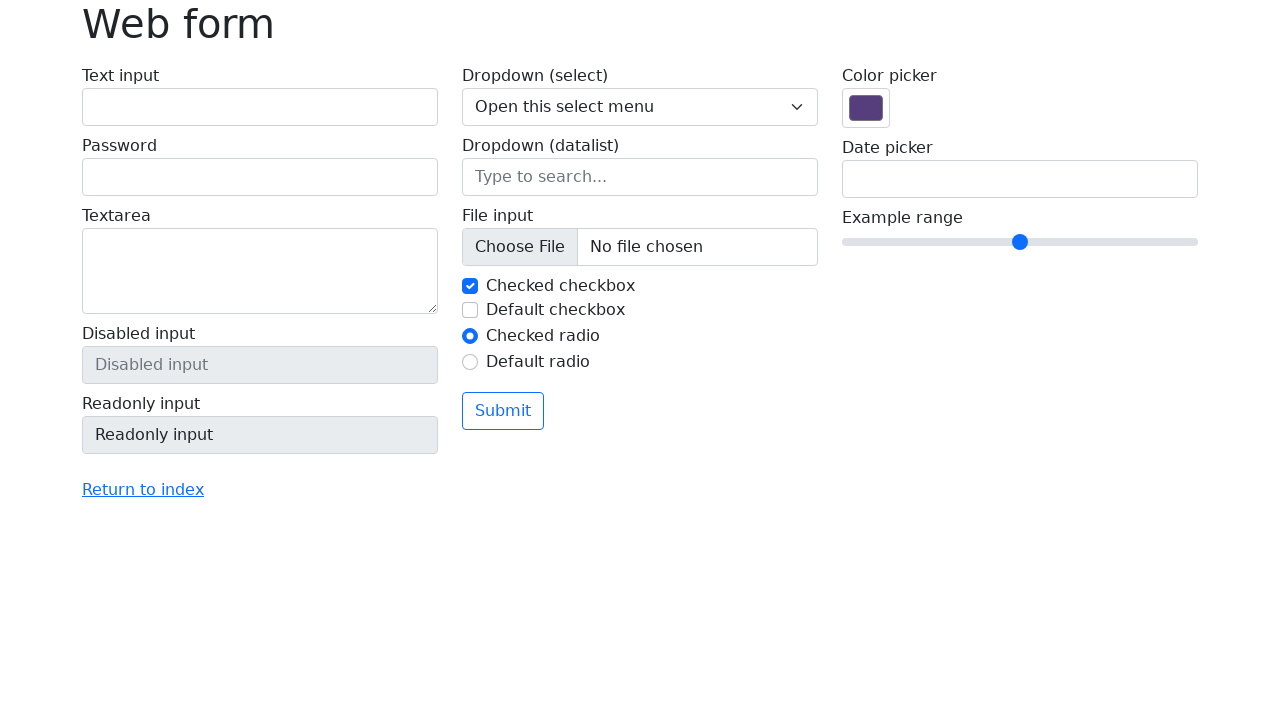

Filled text input field with ID 'my-text-id' with 'Alice' on #my-text-id
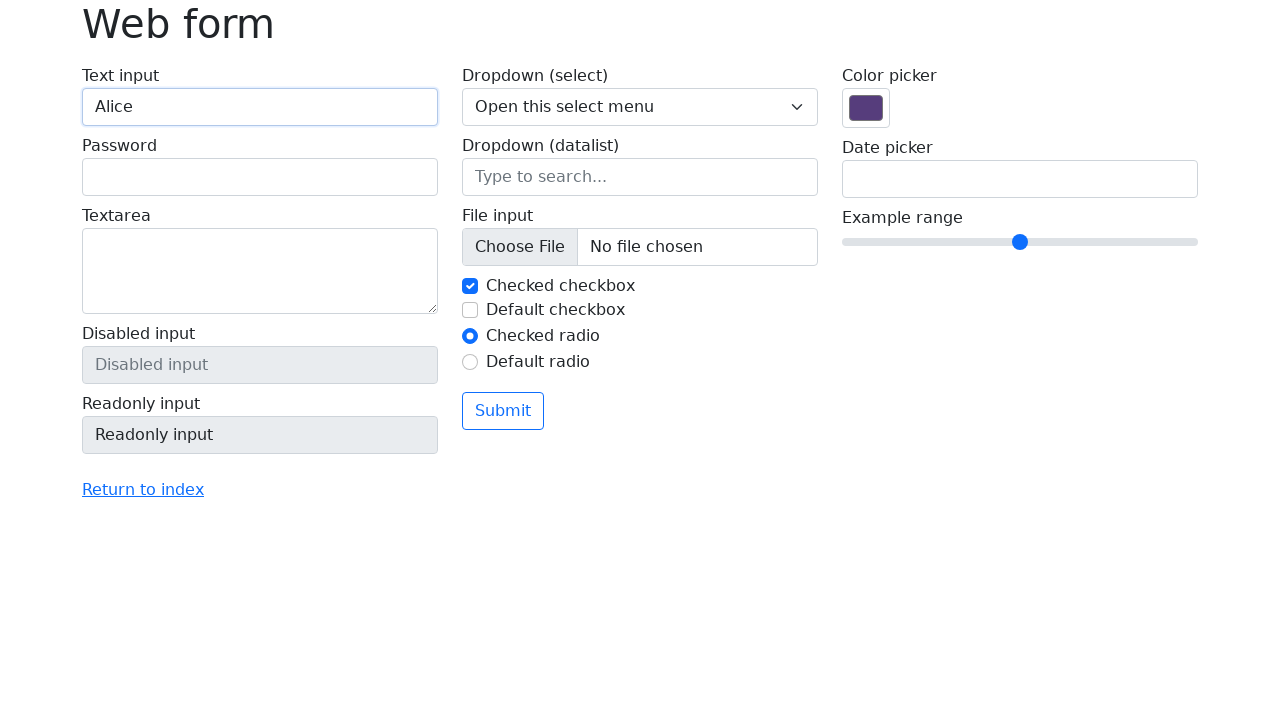

Filled password field with name 'my-password' with '12345' on input[name='my-password']
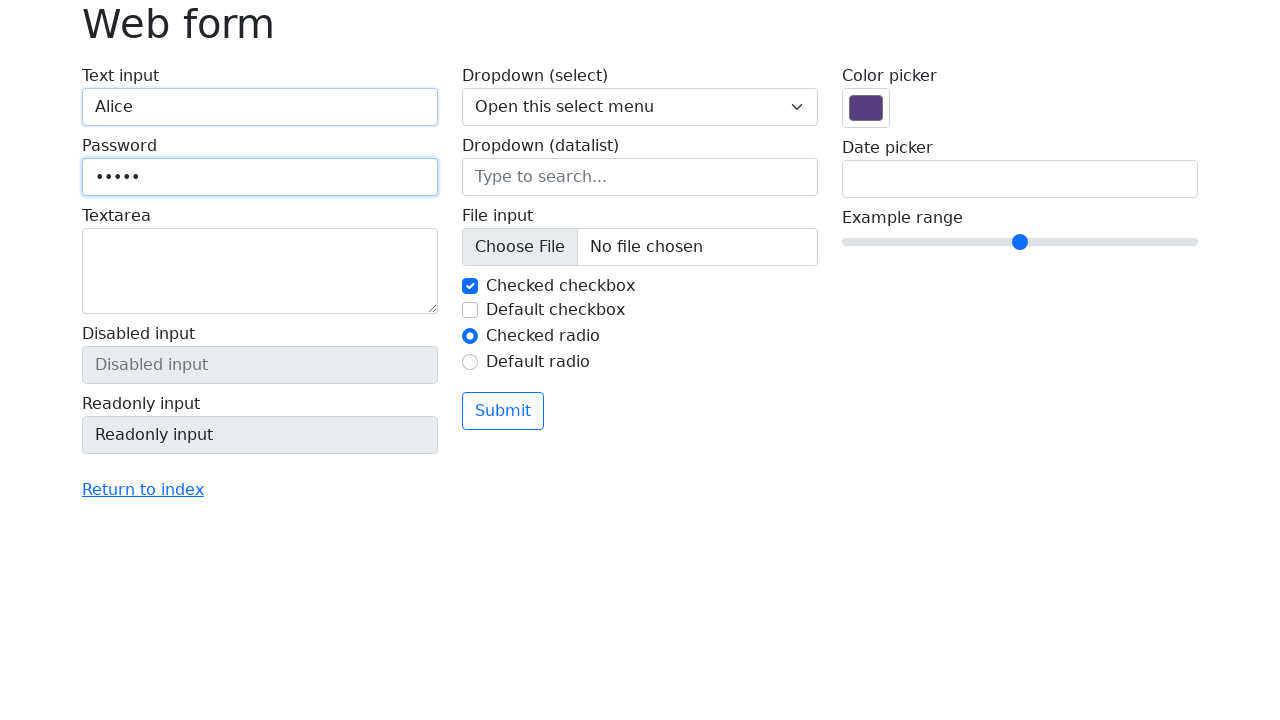

Filled textarea field with name 'my-textarea' with test comment on textarea[name='my-textarea']
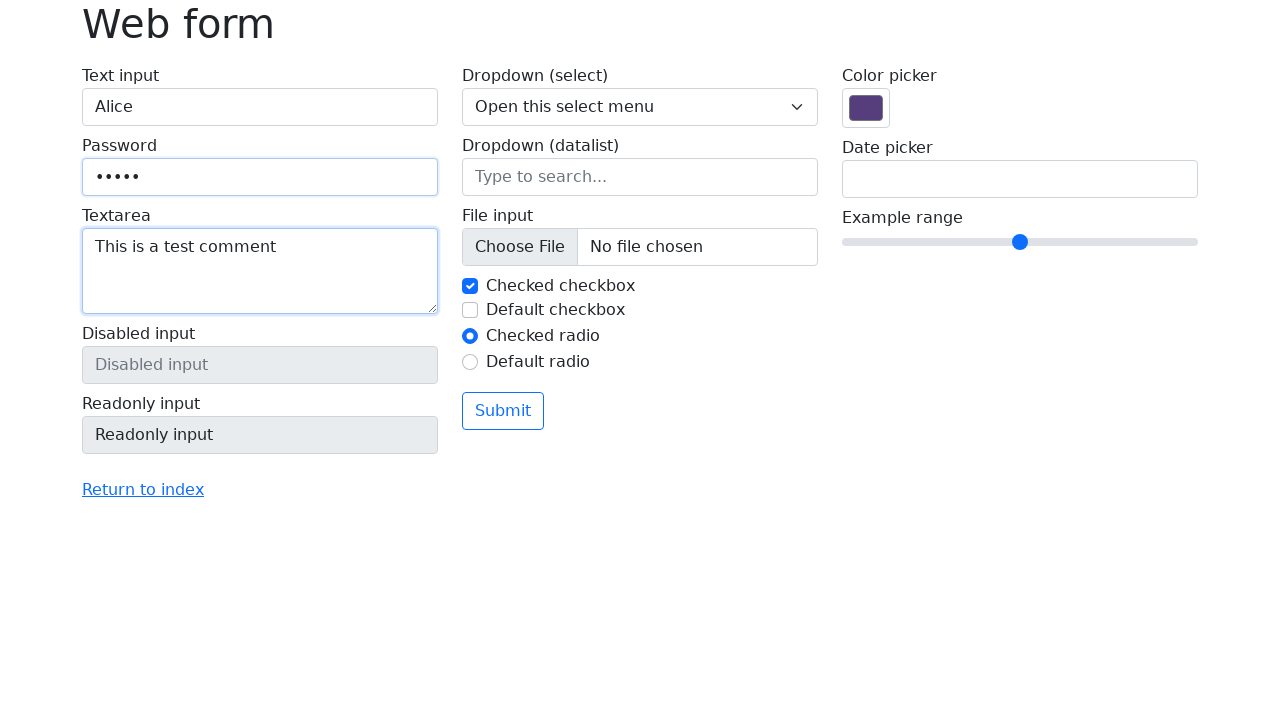

Located all input elements on page - found 14 elements
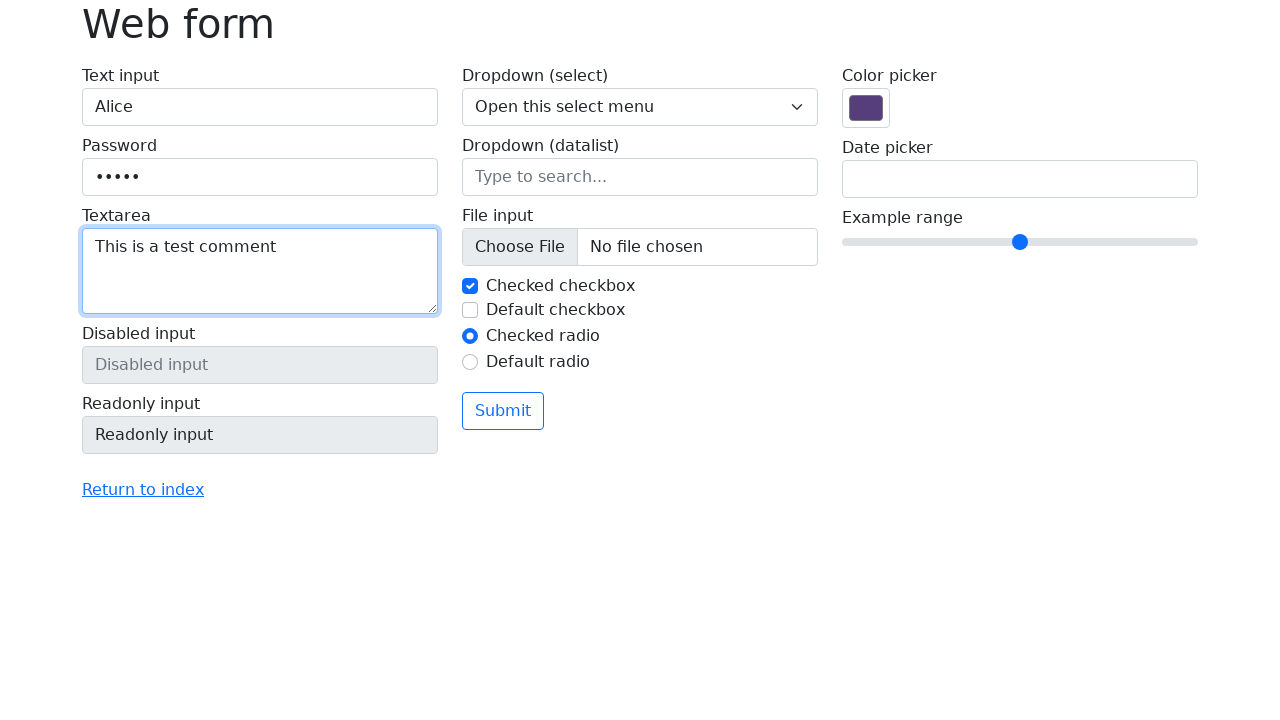

Clicked link with exact text 'Return to index' at (143, 490) on text=Return to index
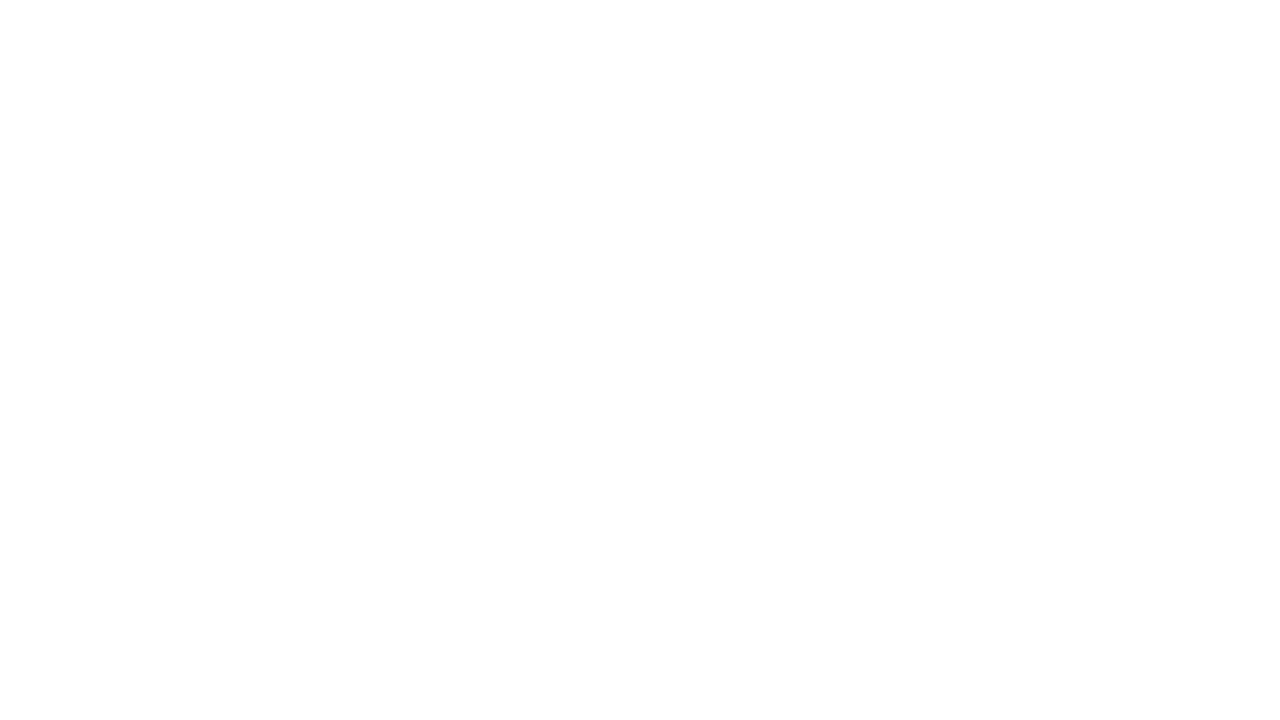

Navigated back to the form page
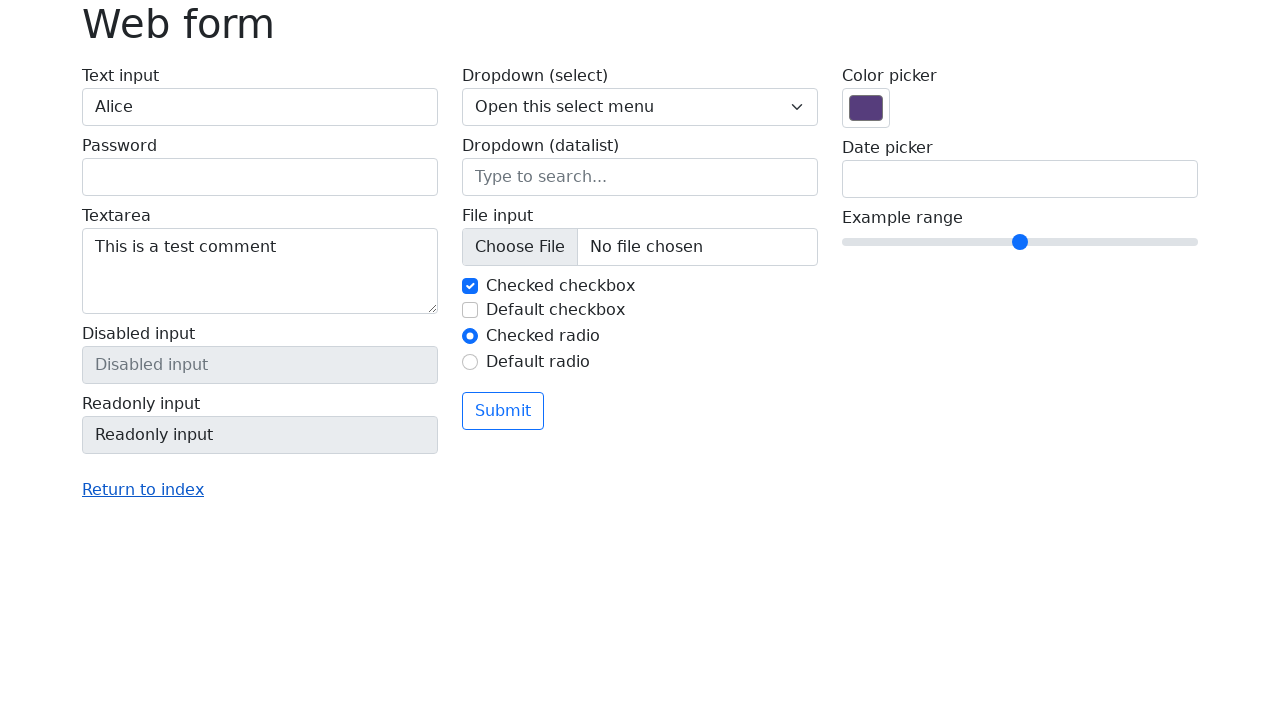

Clicked link containing partial text 'Return' at (143, 490) on text=Return
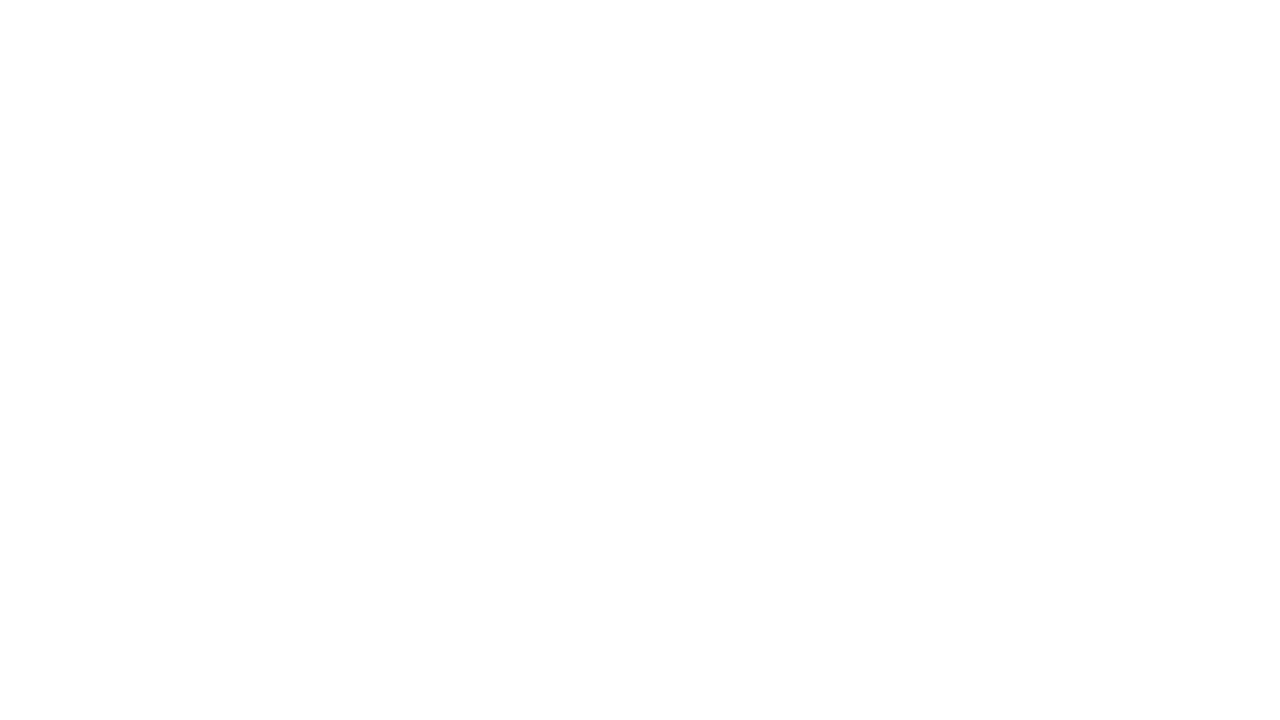

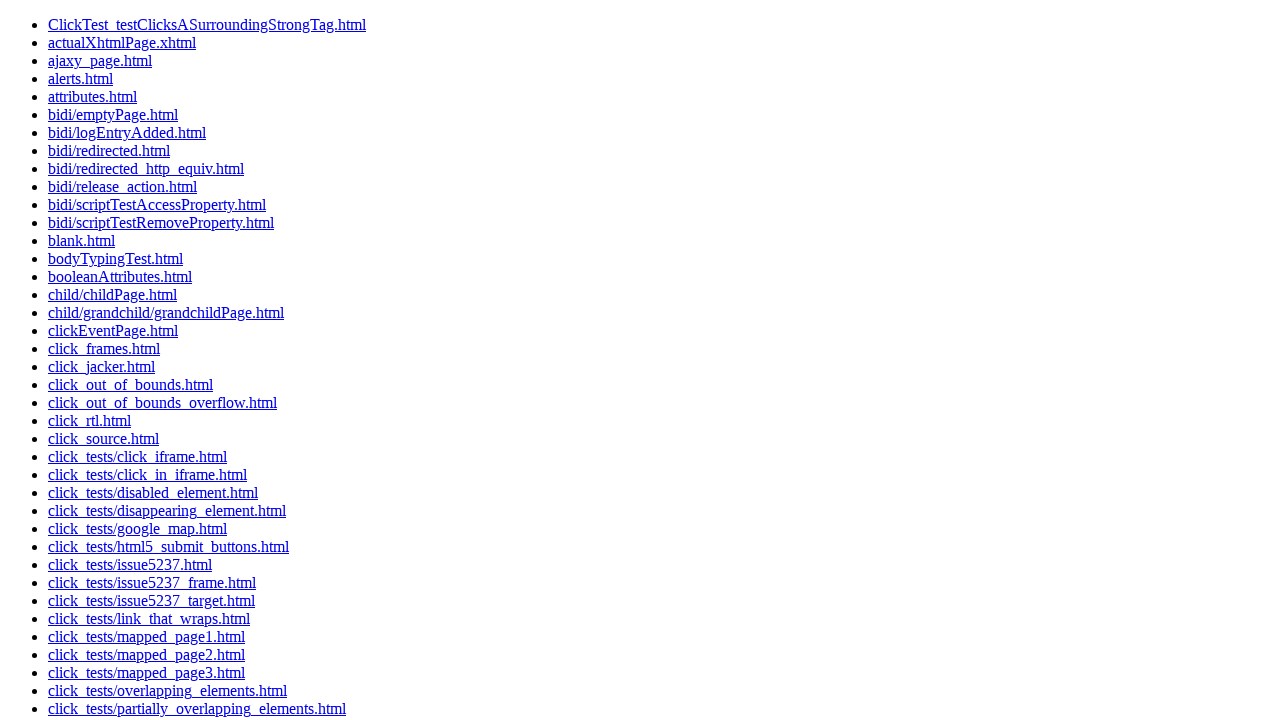